Tests clicking the Contact Us link from the Tide homepage

Starting URL: https://tide.com/em-us

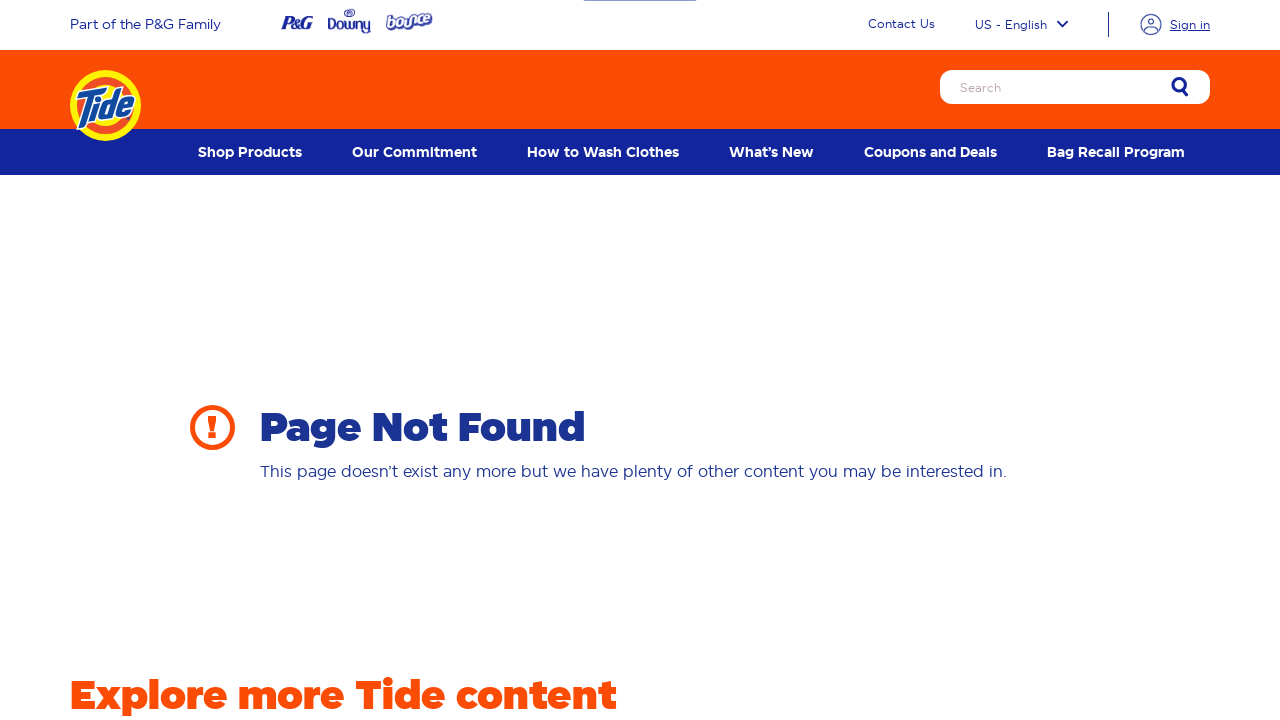

Waited for Tide homepage to load (networkidle)
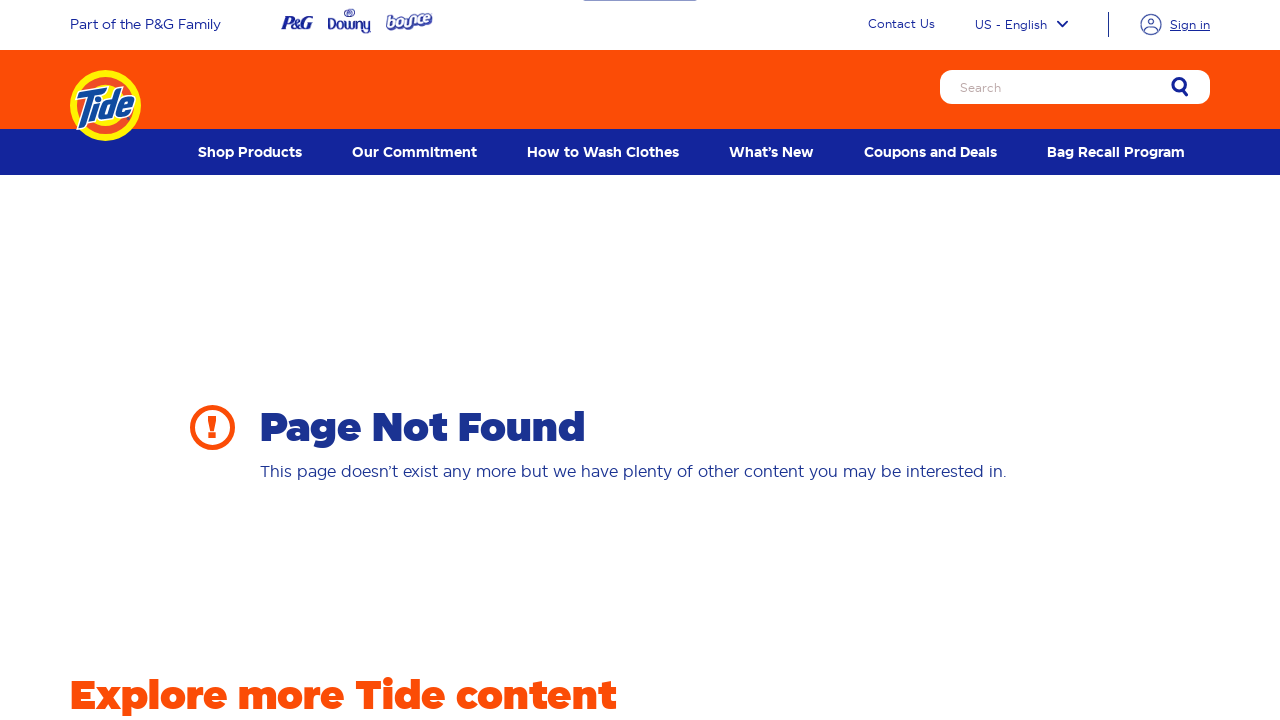

Clicked Contact Us link on Tide homepage at (902, 25) on a:text('Contact Us')
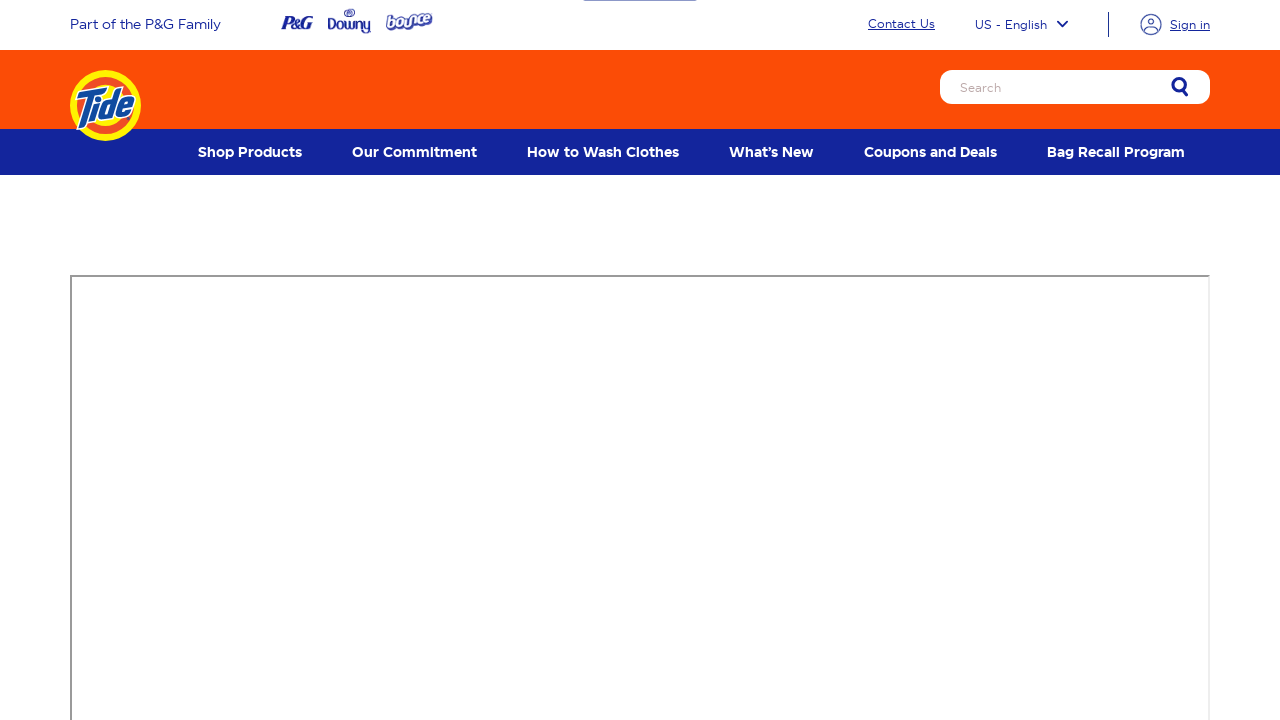

Waited for Contact Us page to load (networkidle)
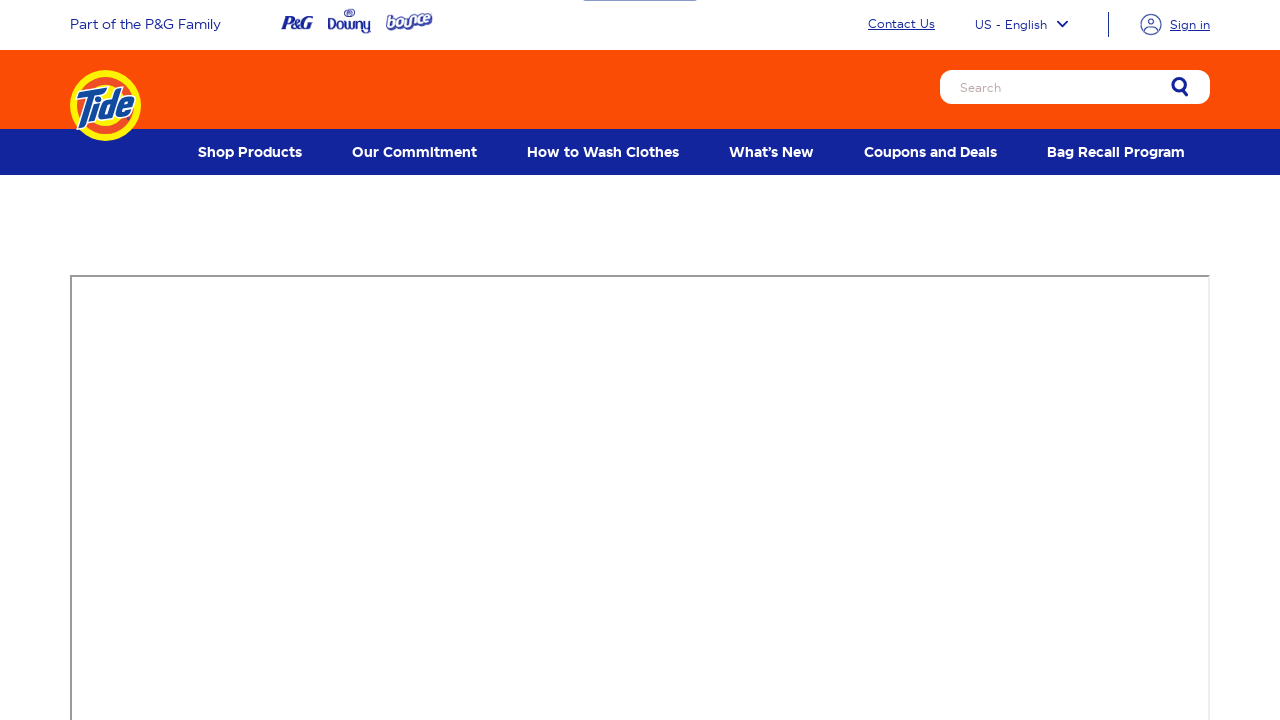

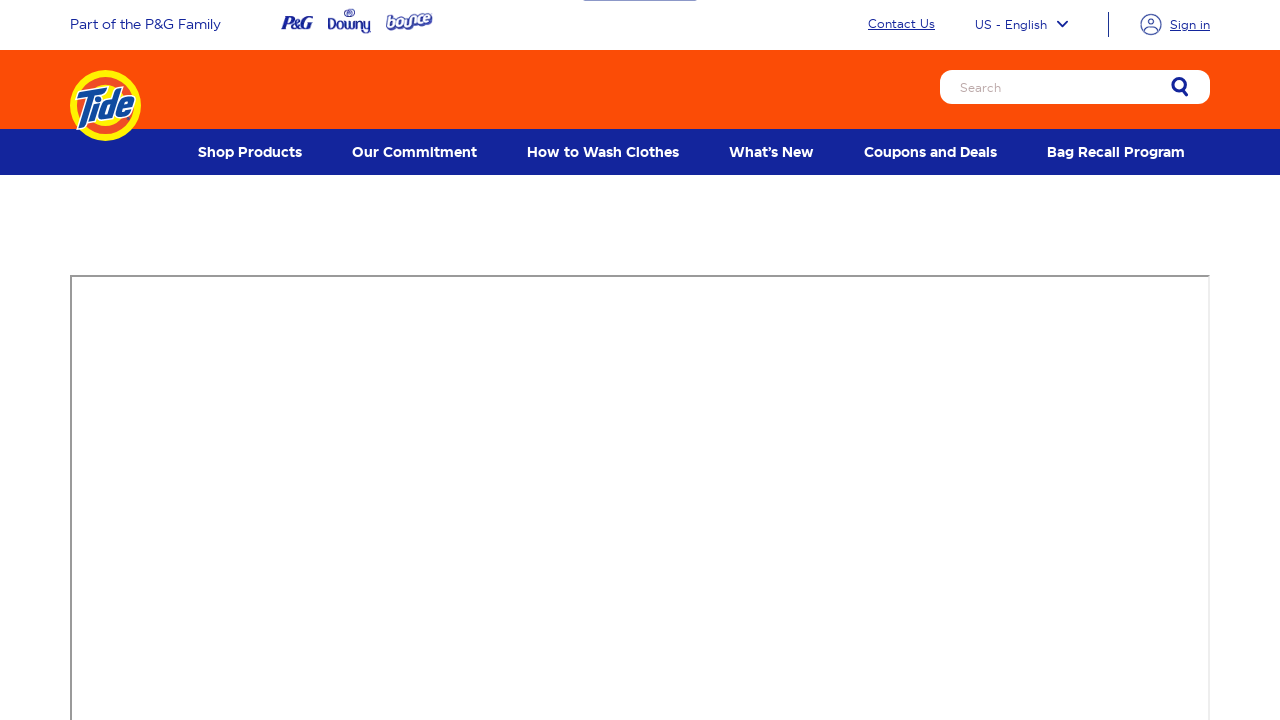